Tests iframe interaction by switching to an iframe, filling a text field, clicking a button, handling an alert, then returning to main content

Starting URL: http://antoniotrindade.com.br/treinoautomacao/elementsweb.html

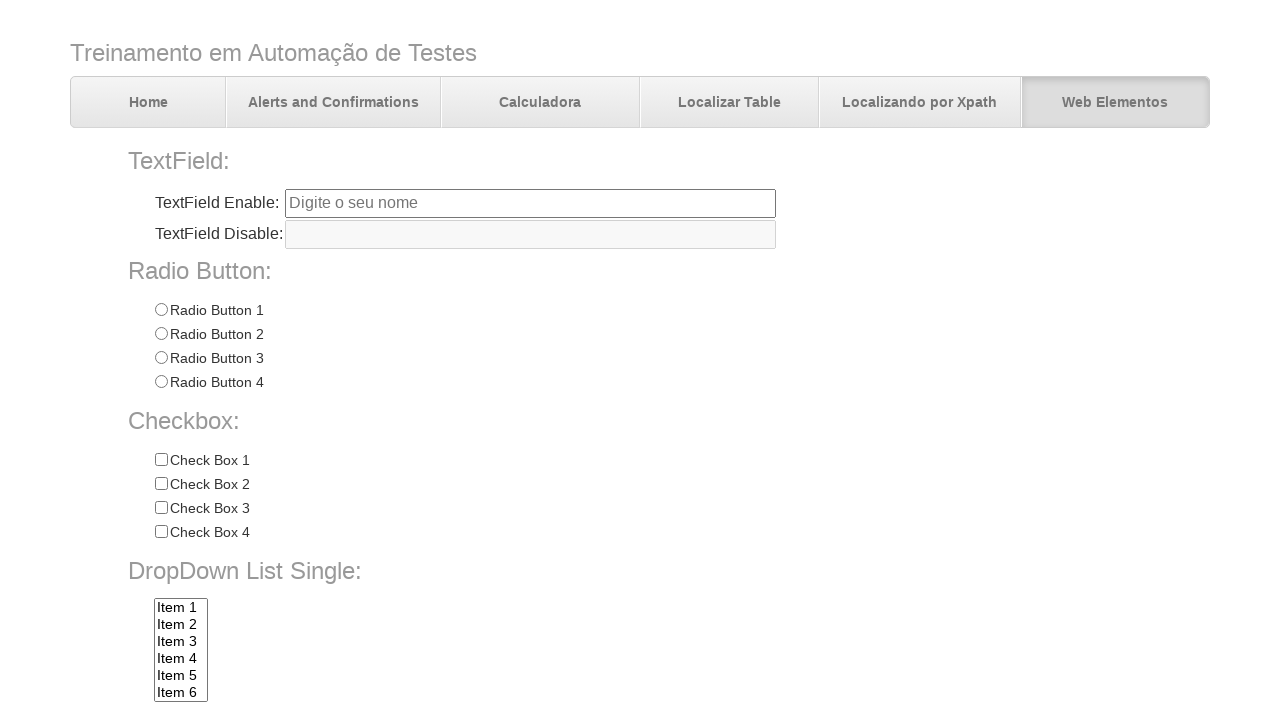

Set up dialog handler to accept all alerts
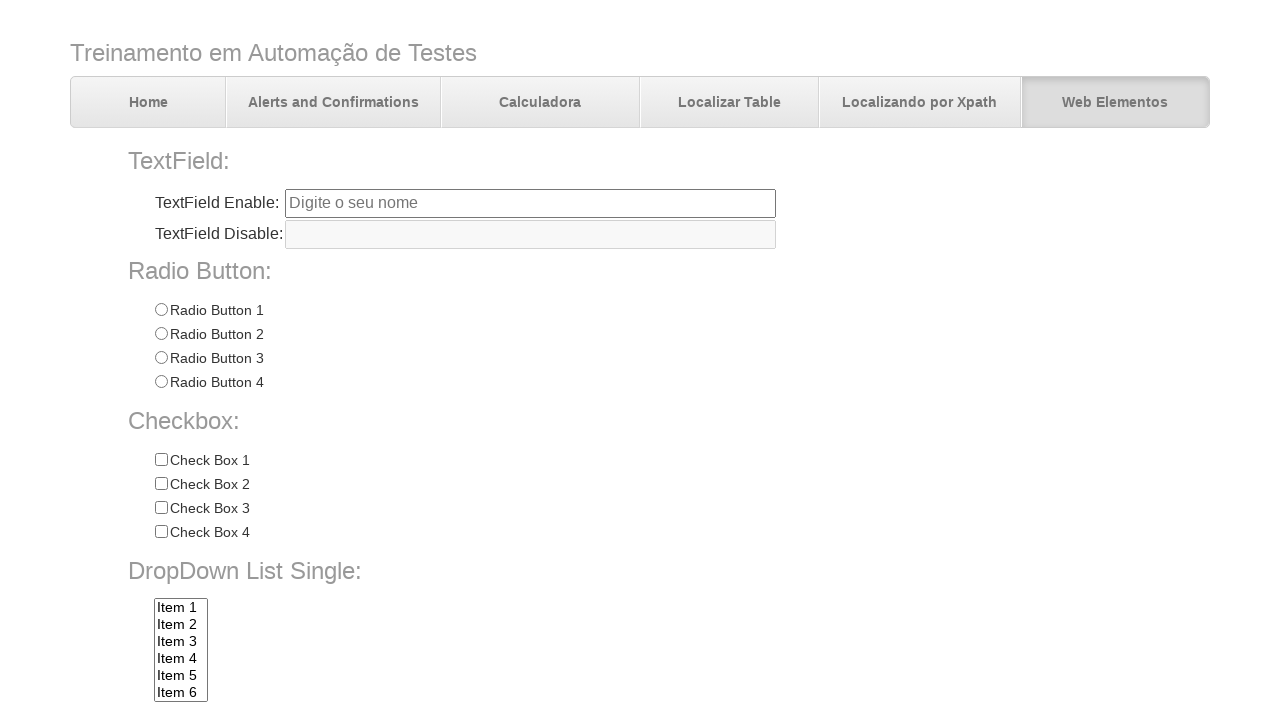

Located iframe with id 'frame1'
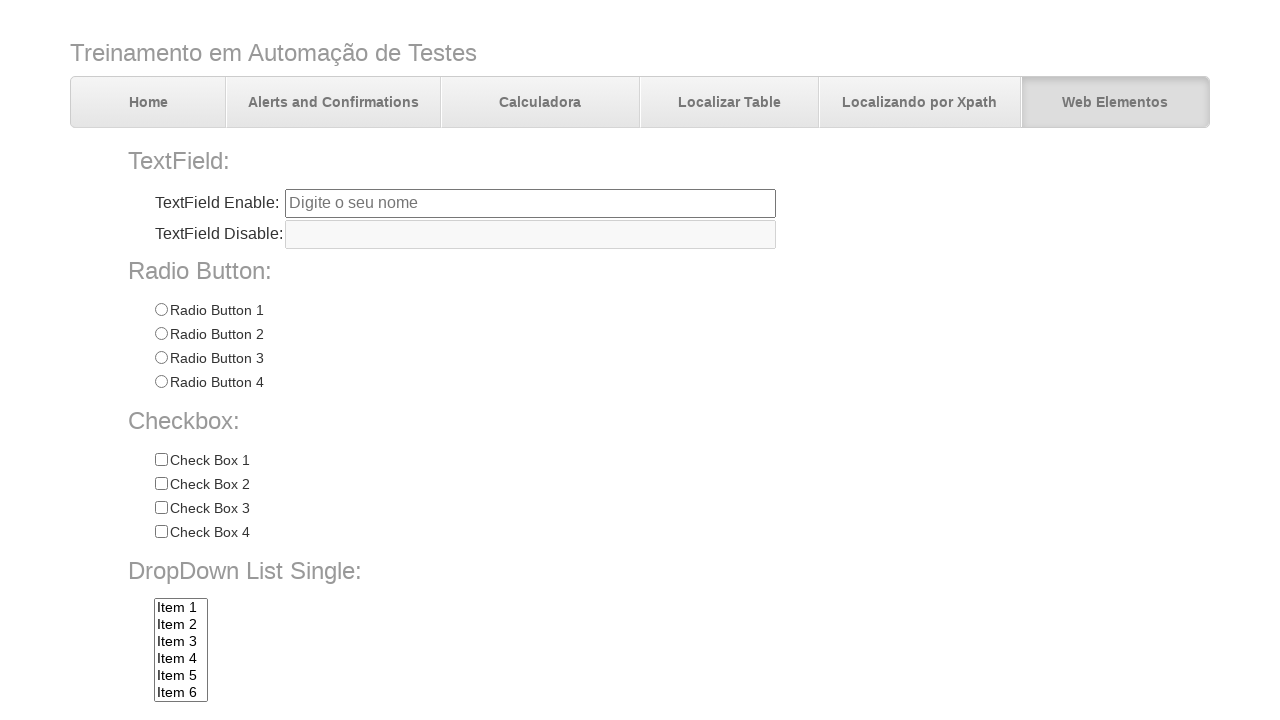

Filled text field inside iframe with 'Água' on #frame1 >> internal:control=enter-frame >> #tfiframe
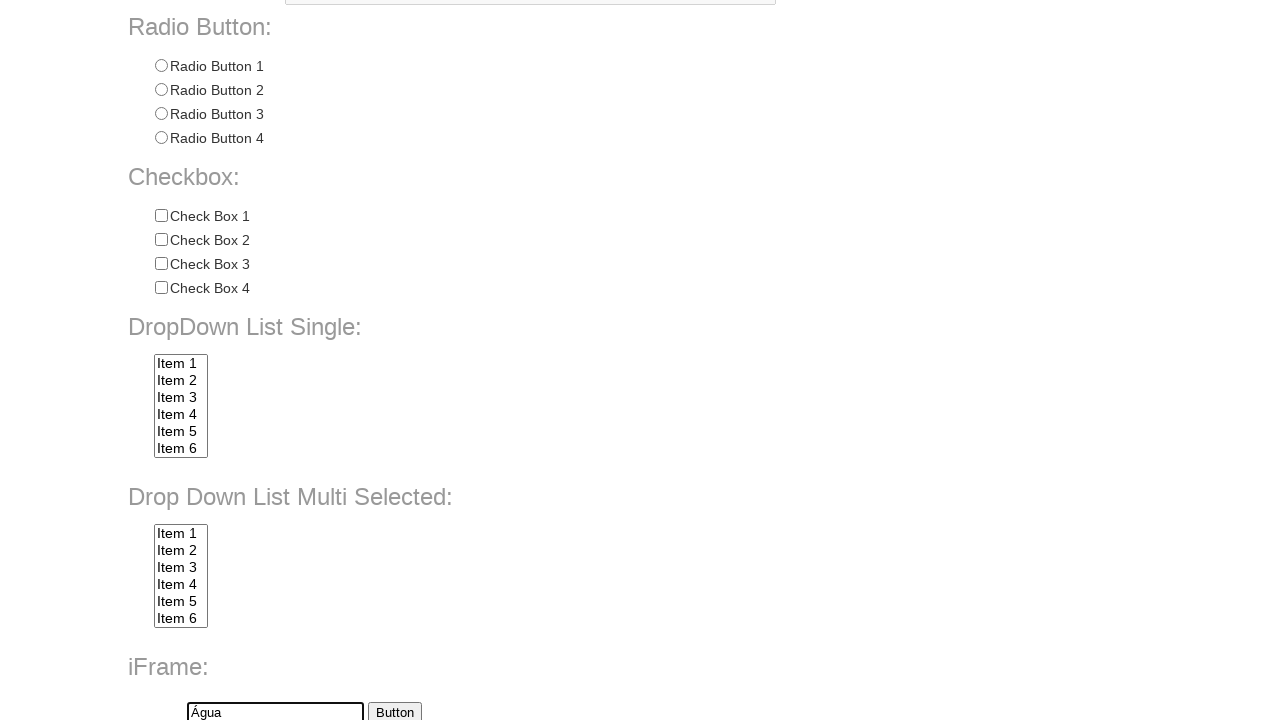

Verified text field contains 'Água'
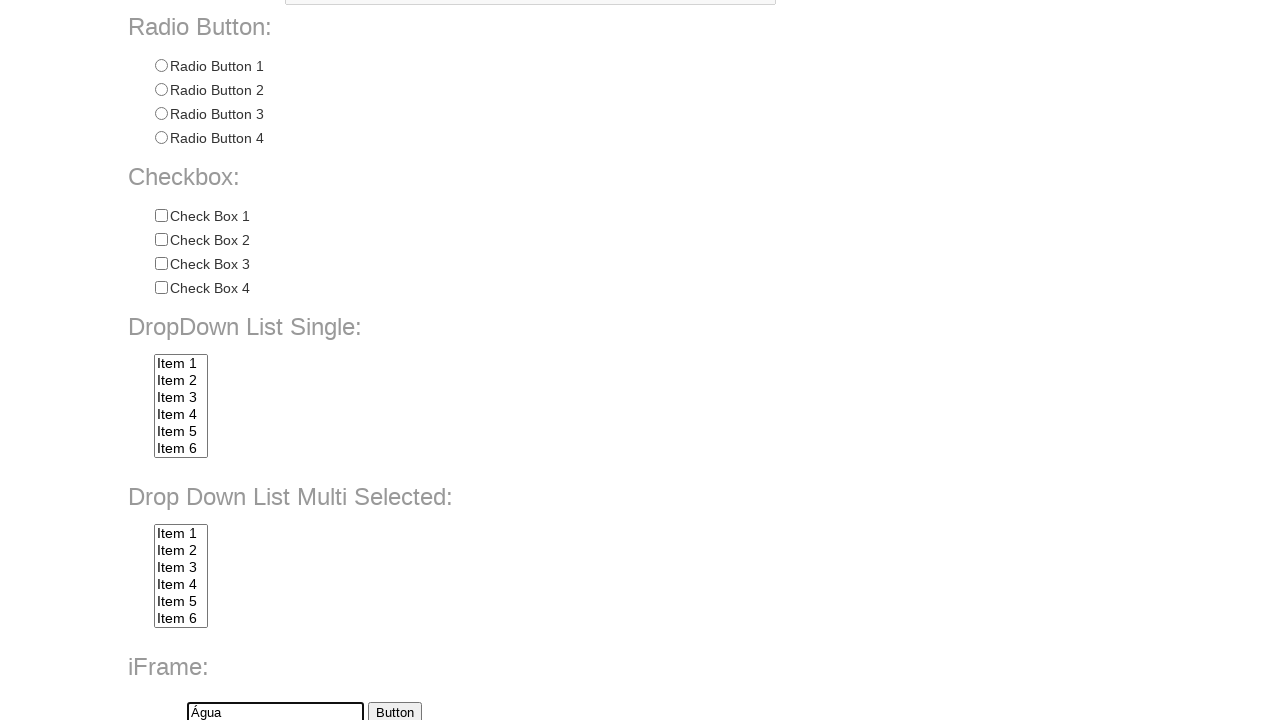

Clicked button inside iframe at (394, 710) on #frame1 >> internal:control=enter-frame >> #btniframe
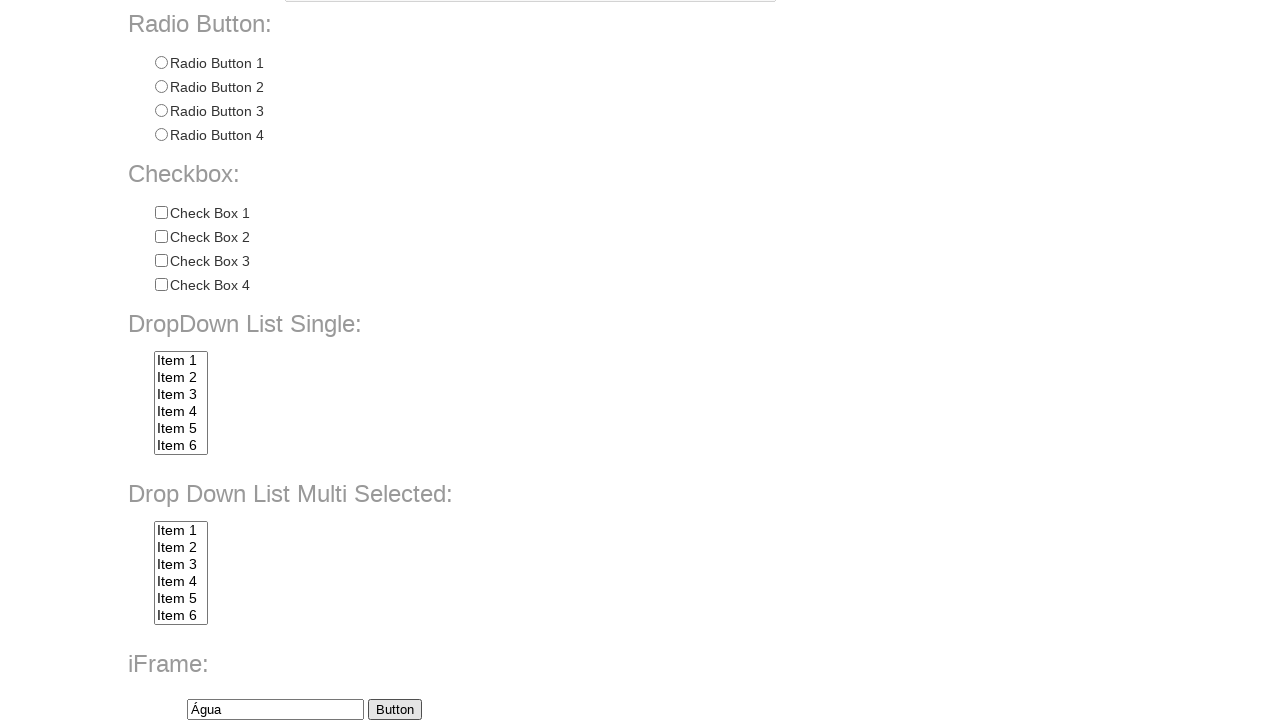

Waited 500ms for alert to be handled
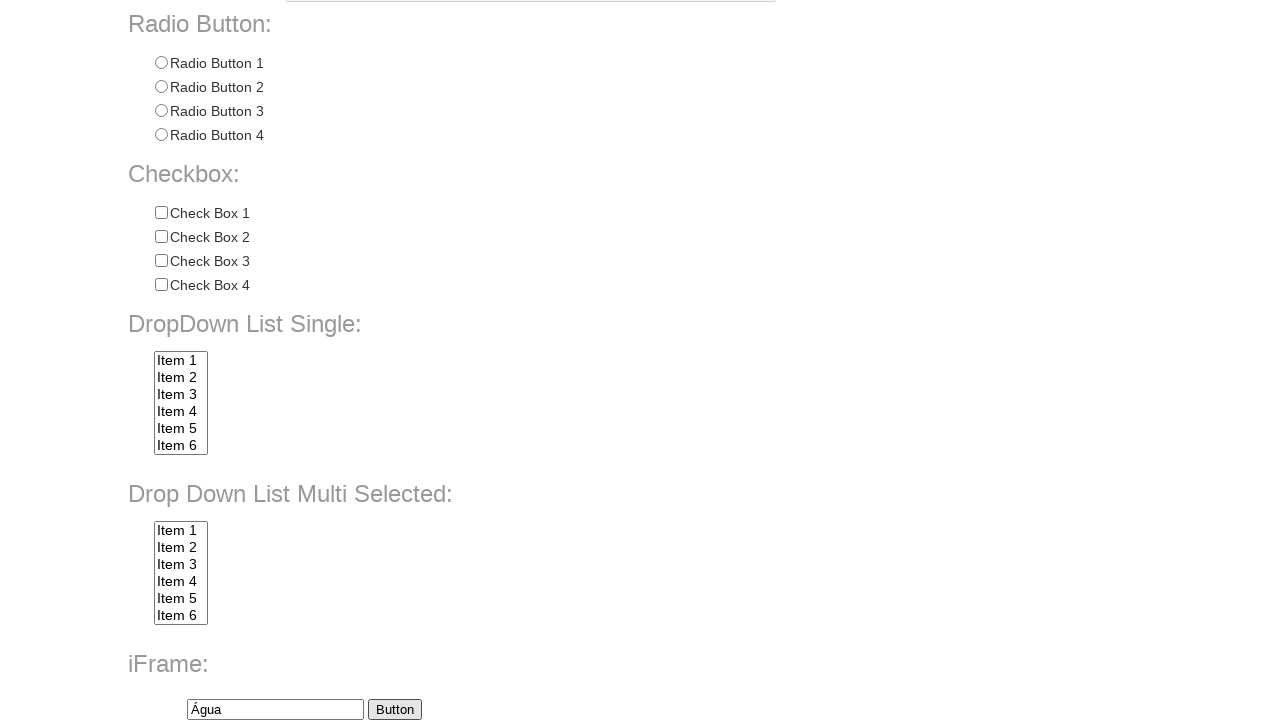

Clicked alert button in main content at (366, 644) on input[name='alertbtn']
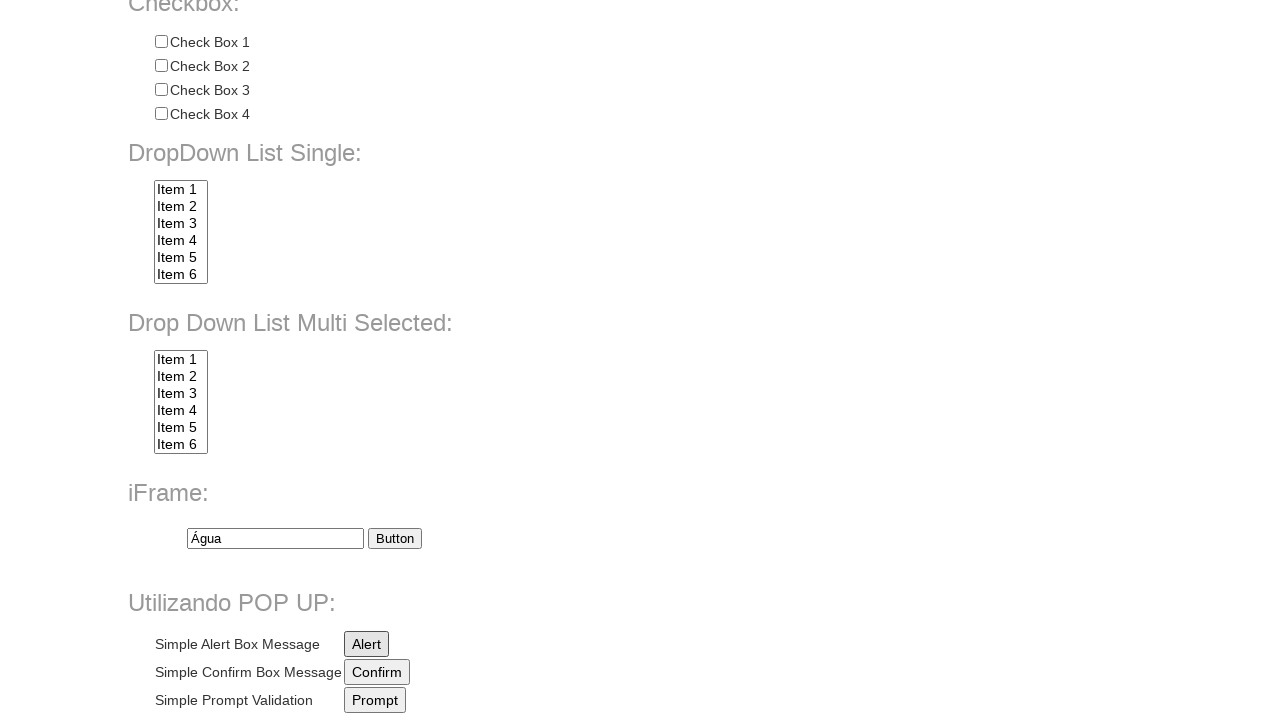

Waited 500ms for alert to be handled
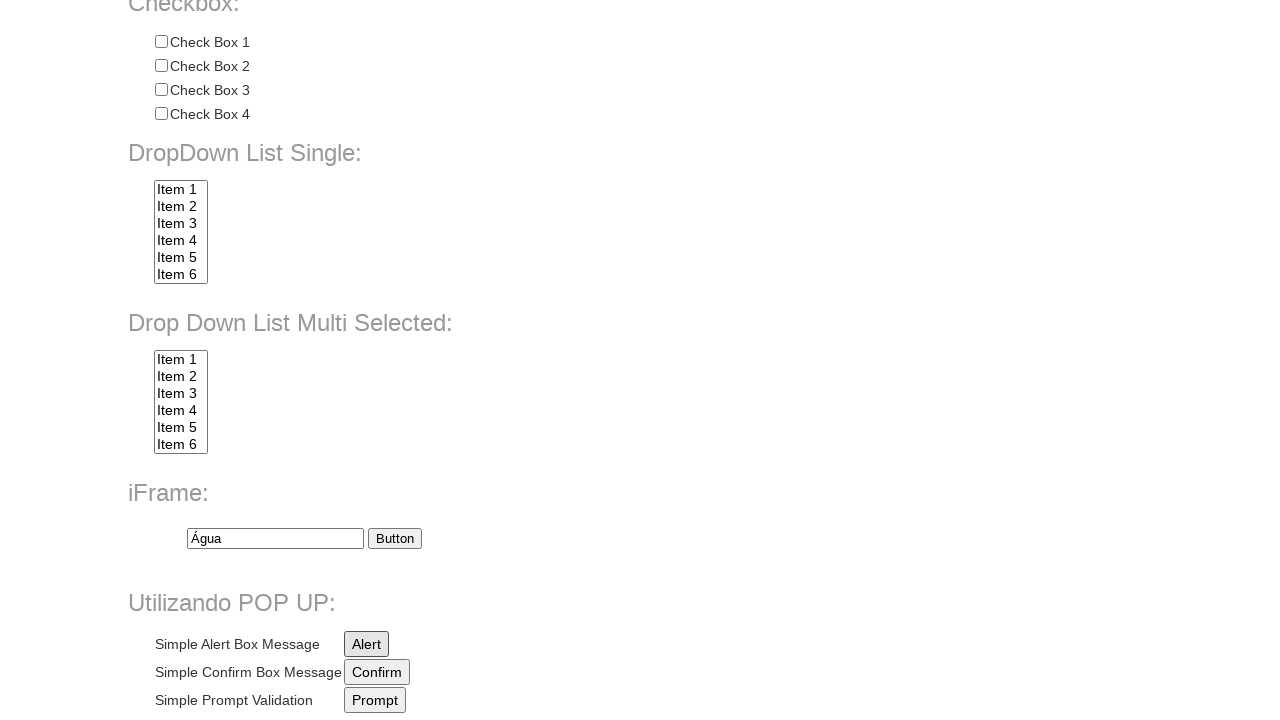

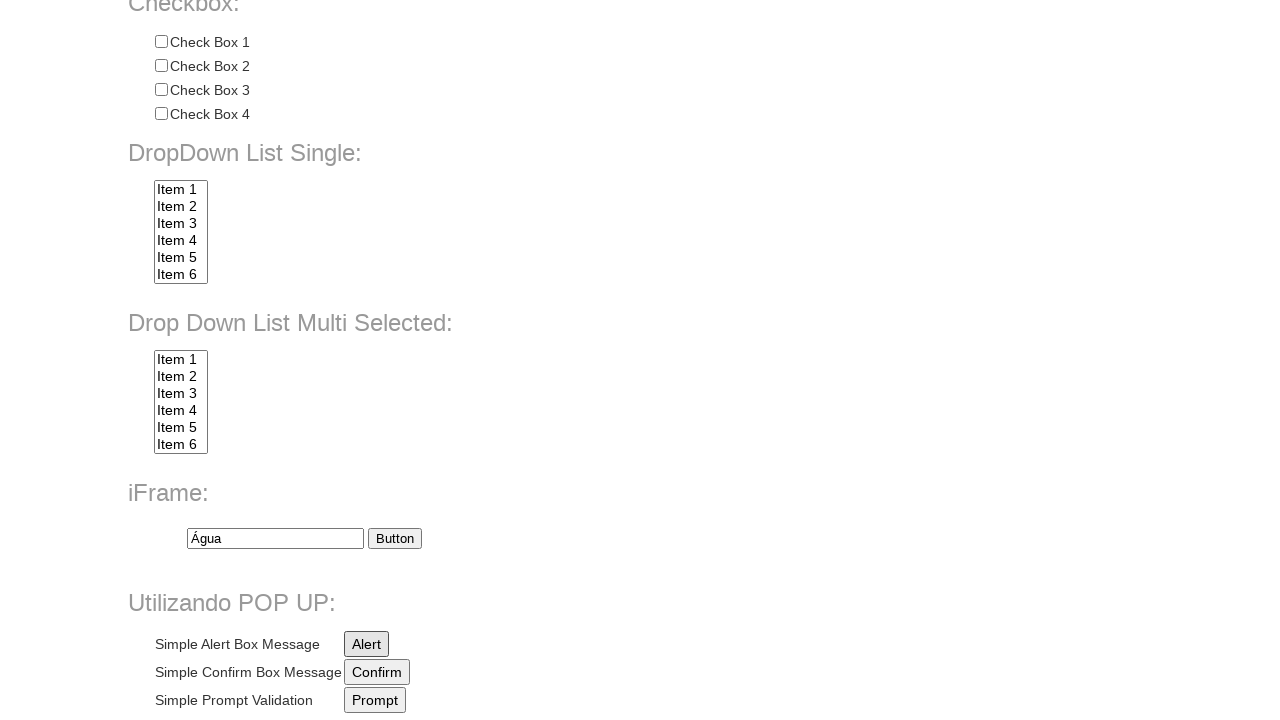